Tests scrolling to a form element and filling in name and date fields on a scrollable page

Starting URL: https://formy-project.herokuapp.com/scroll

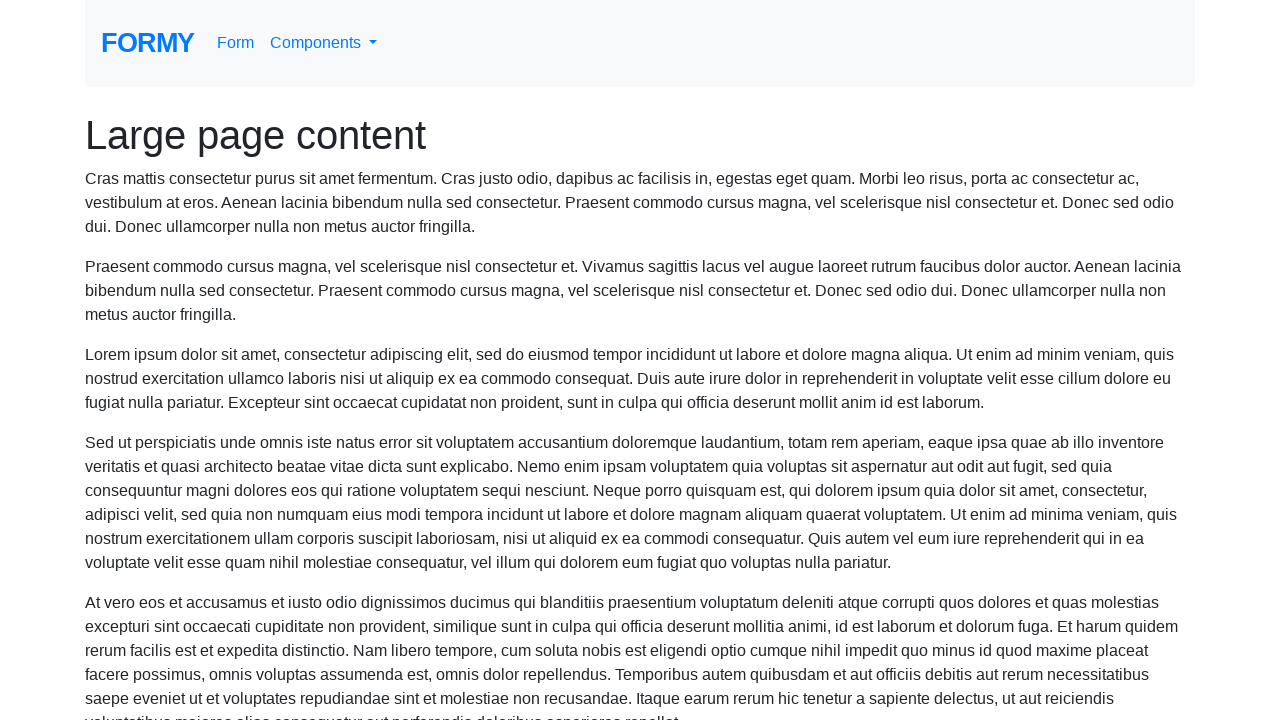

Waited for name input field to be present
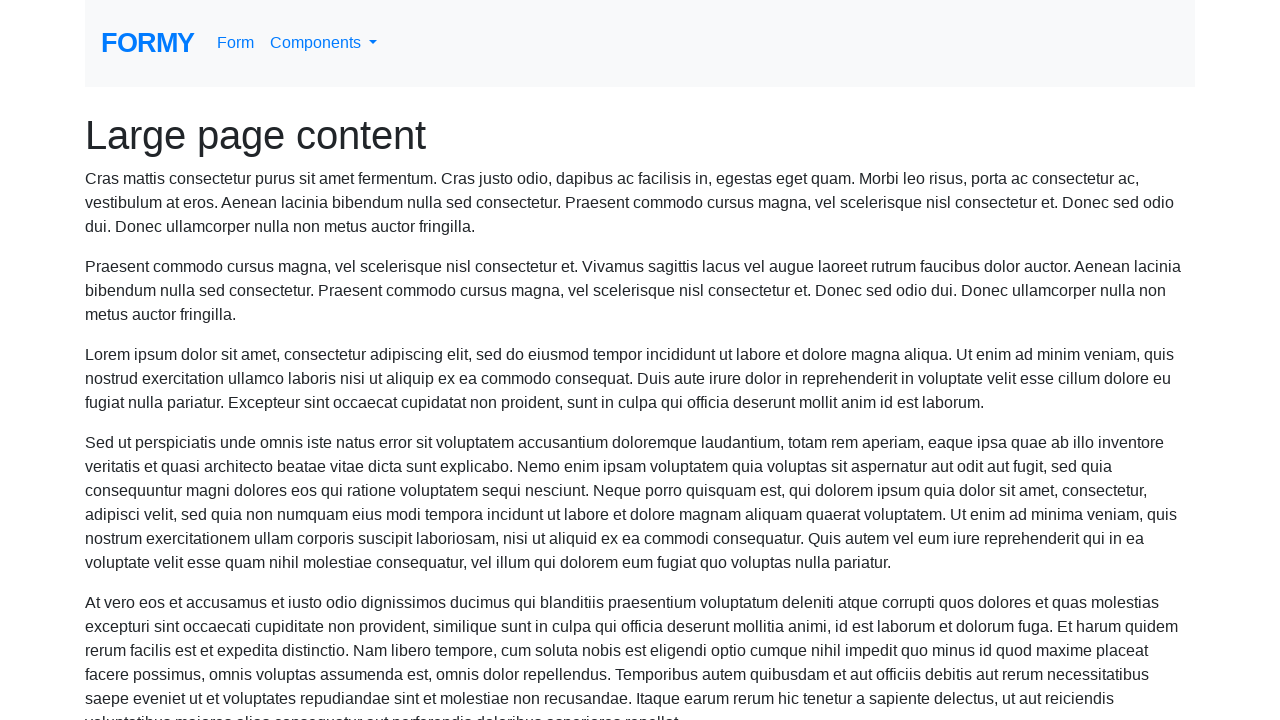

Located name input field
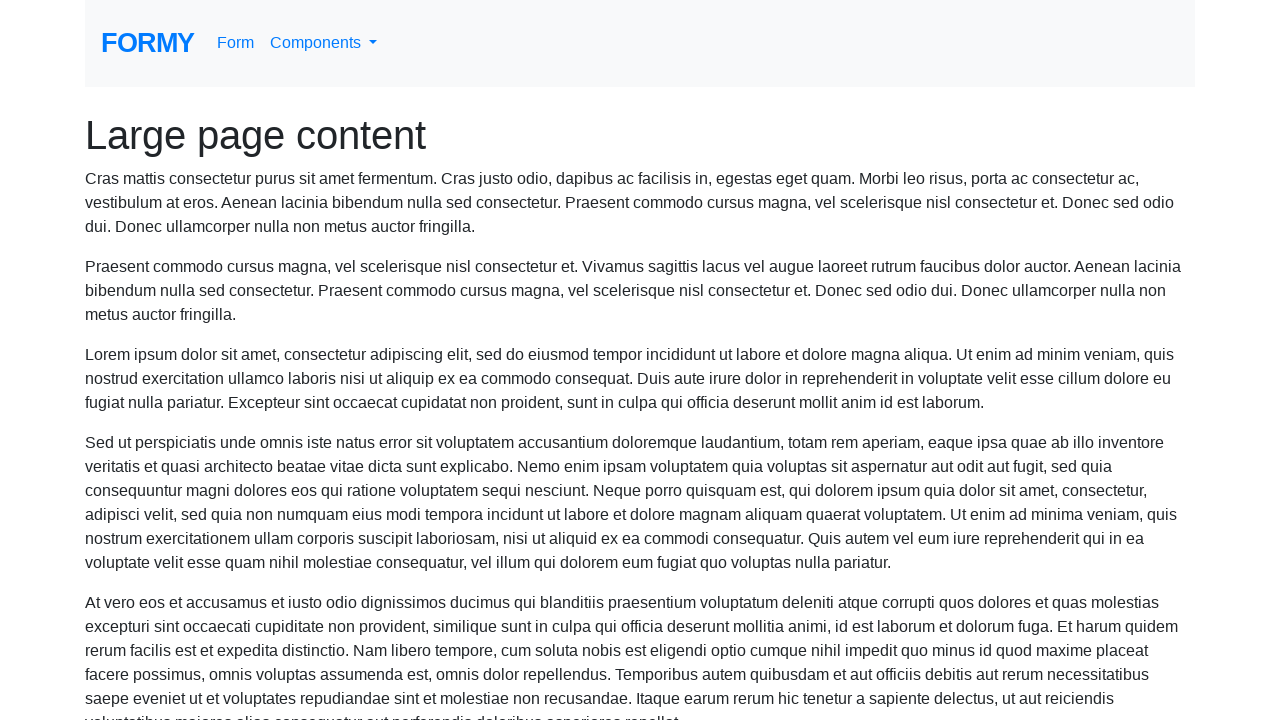

Scrolled name input field into view
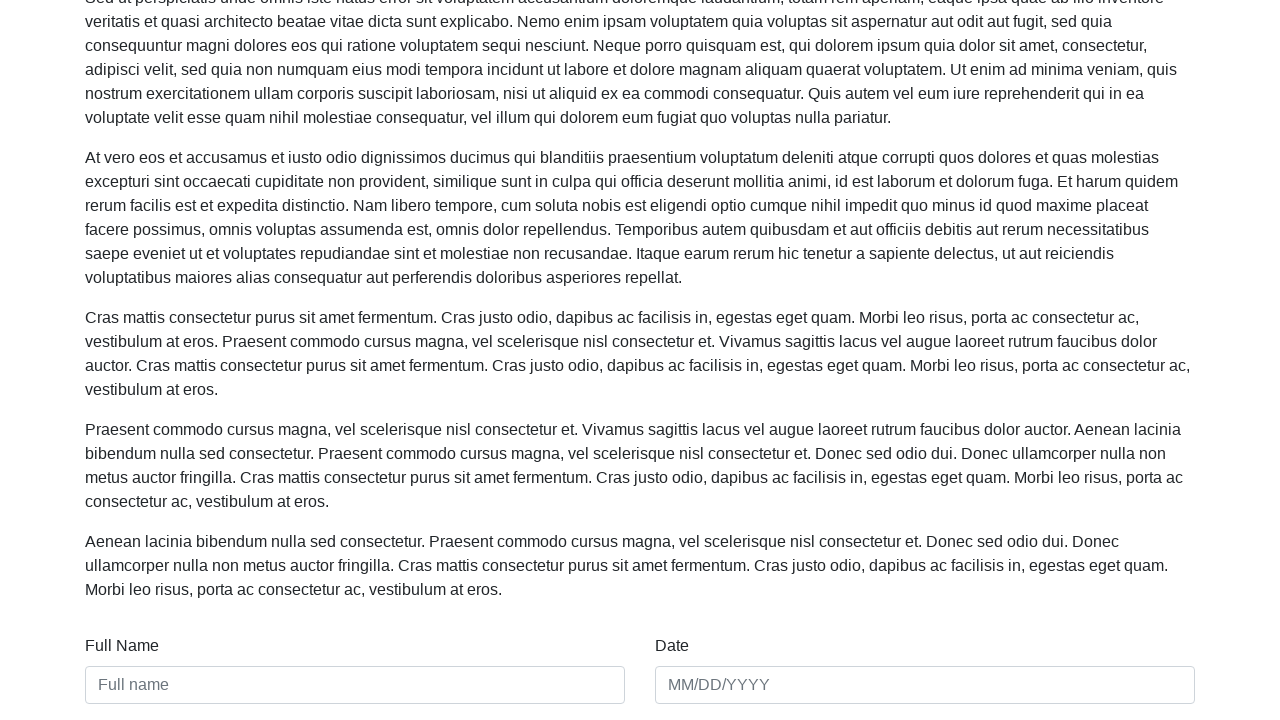

Filled name field with 'Ronald Rendessy' on #name
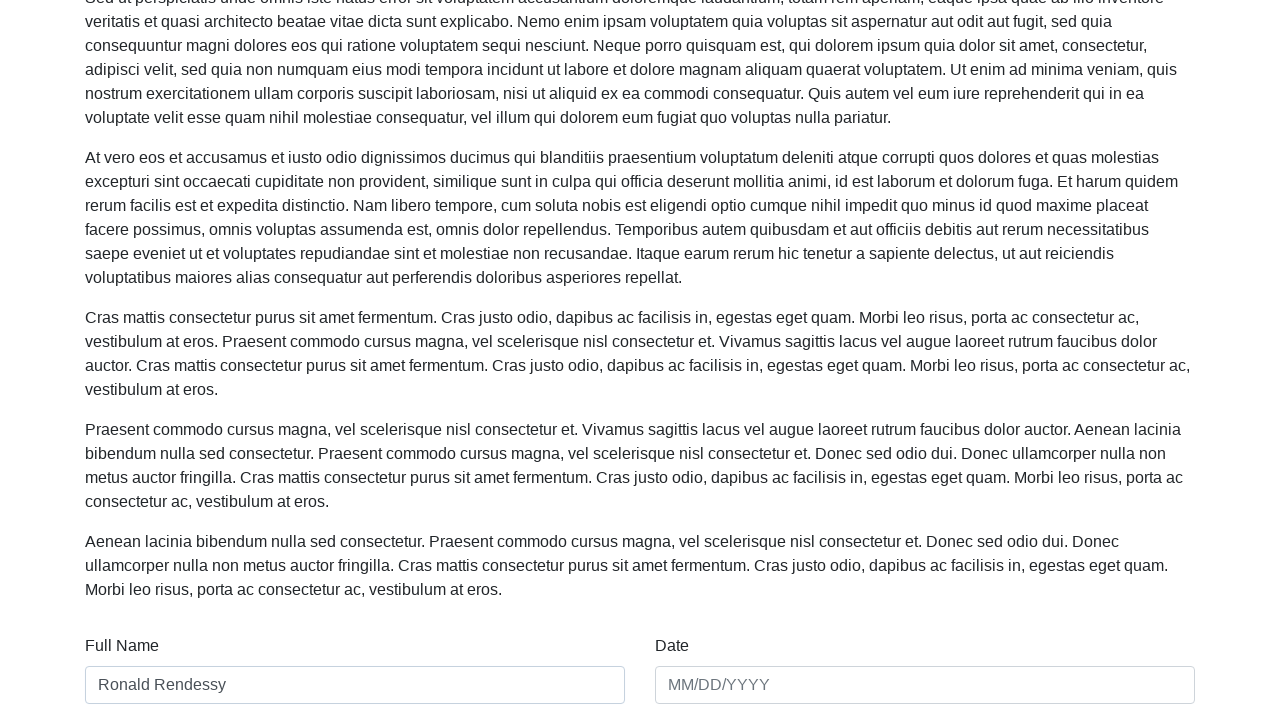

Filled date field with '02/22/2022' on #date
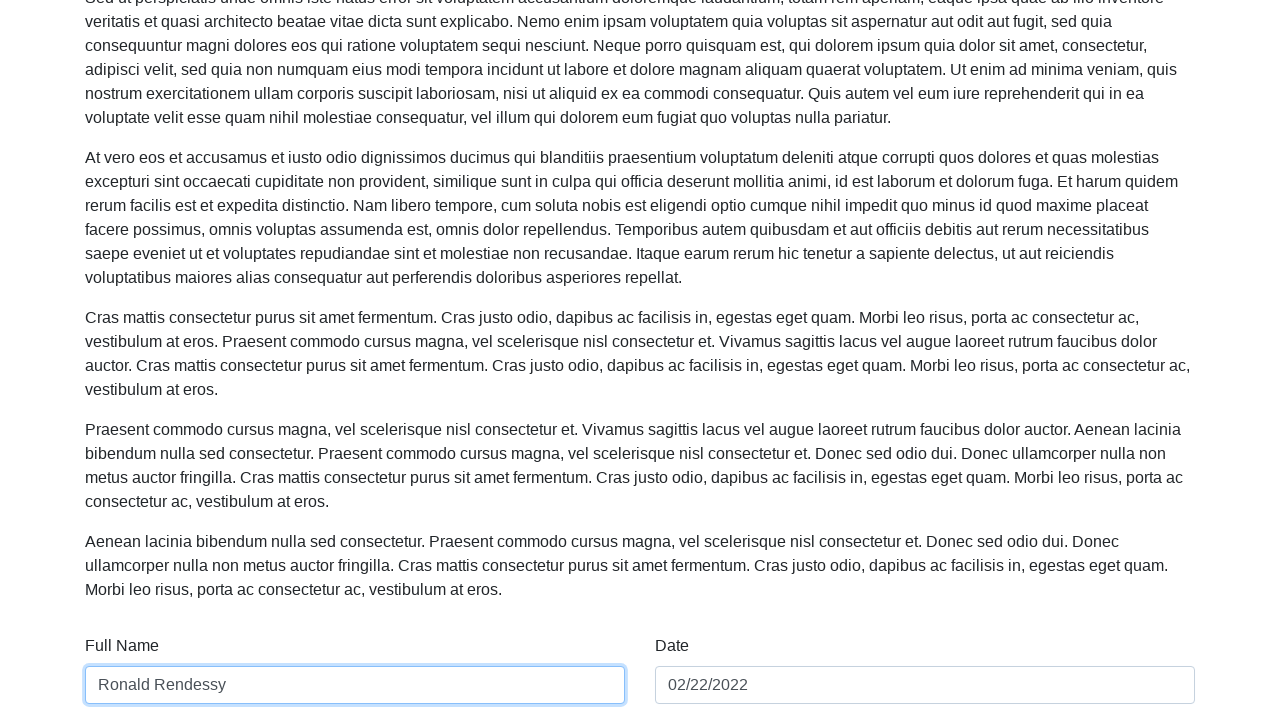

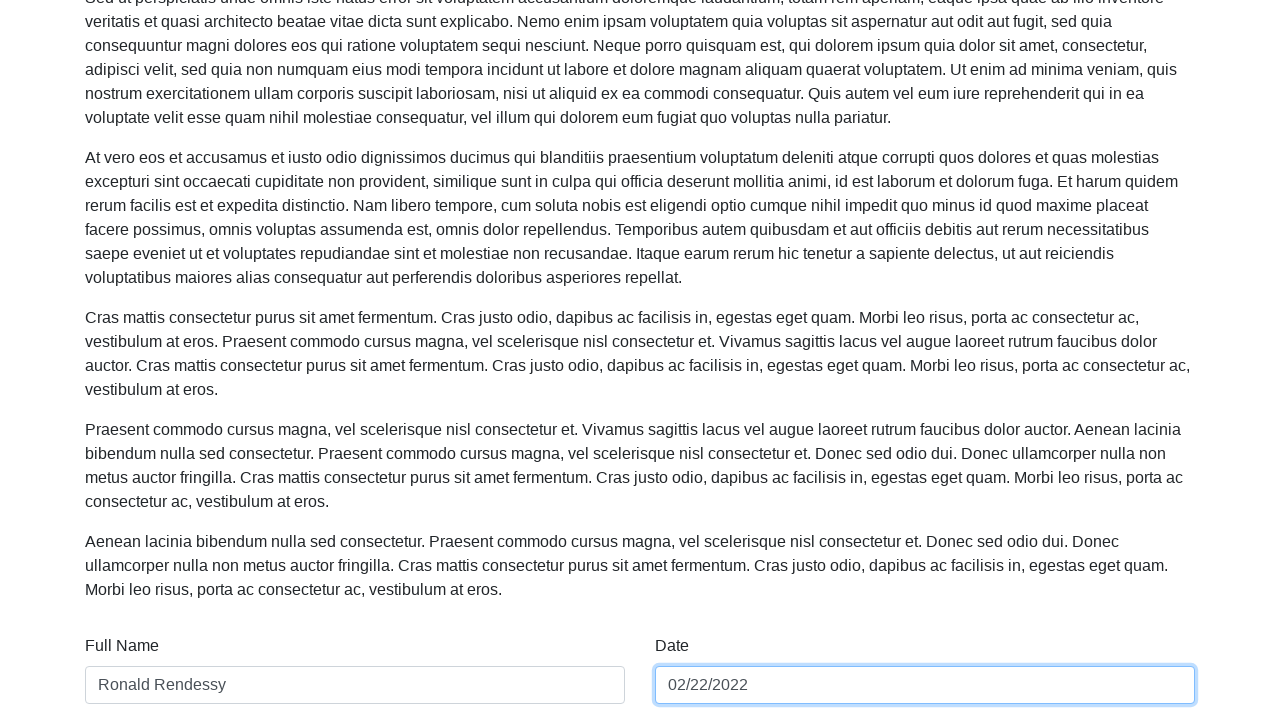